Navigates to Elements section, selects Text Box tab, enters credentials and verifies output is displayed

Starting URL: https://demoqa.com

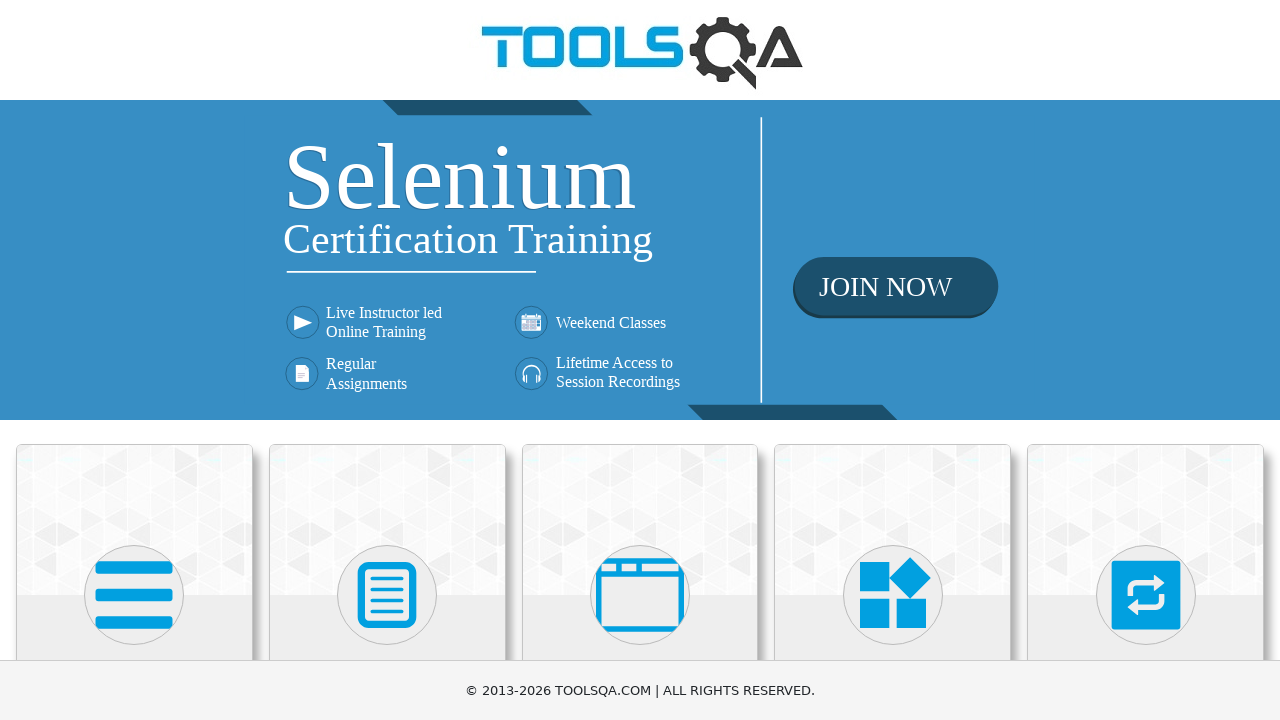

Clicked on Elements card to navigate to Elements section at (134, 360) on text=Elements
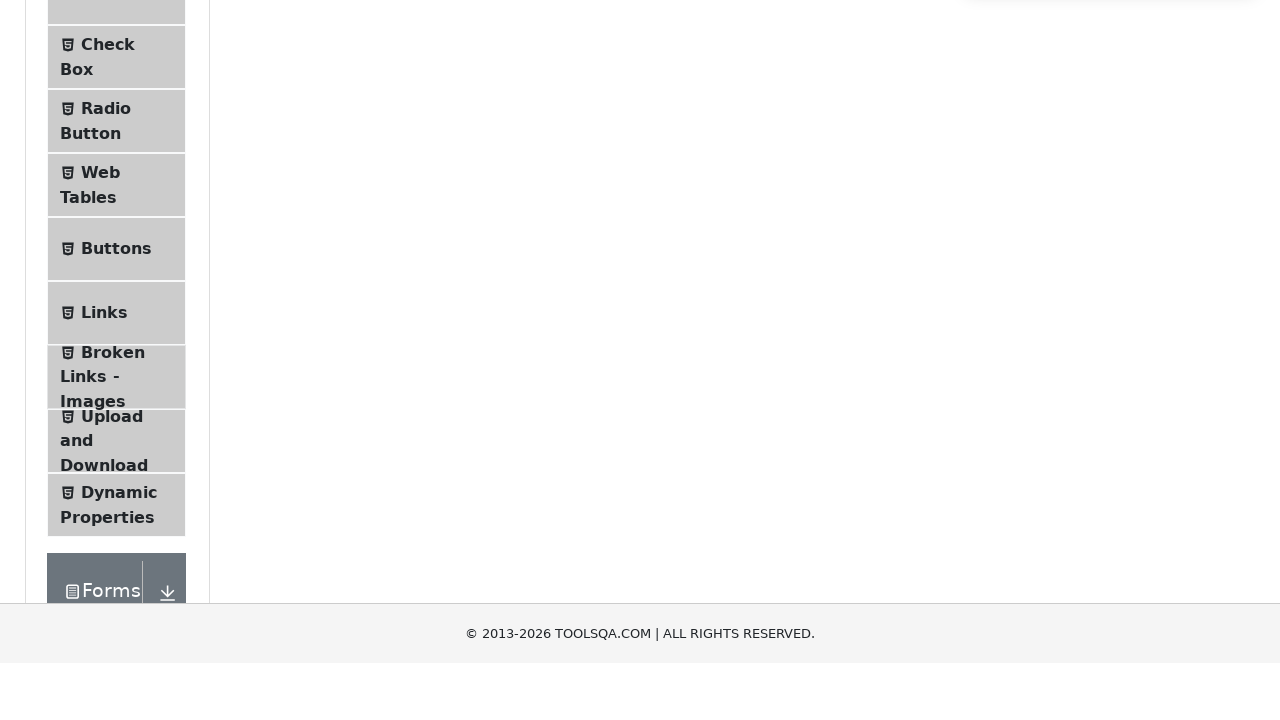

Selected Text Box tab at (119, 261) on text=Text Box
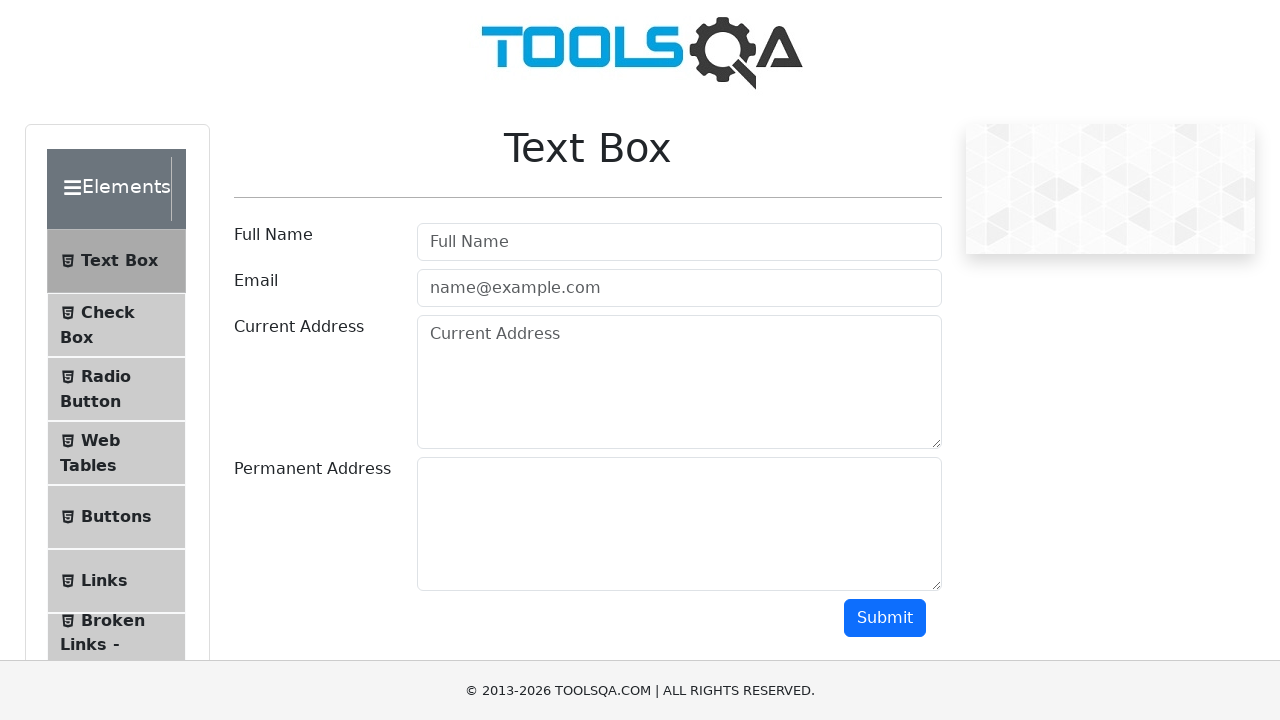

Entered 'John Doe' in the userName field on #userName
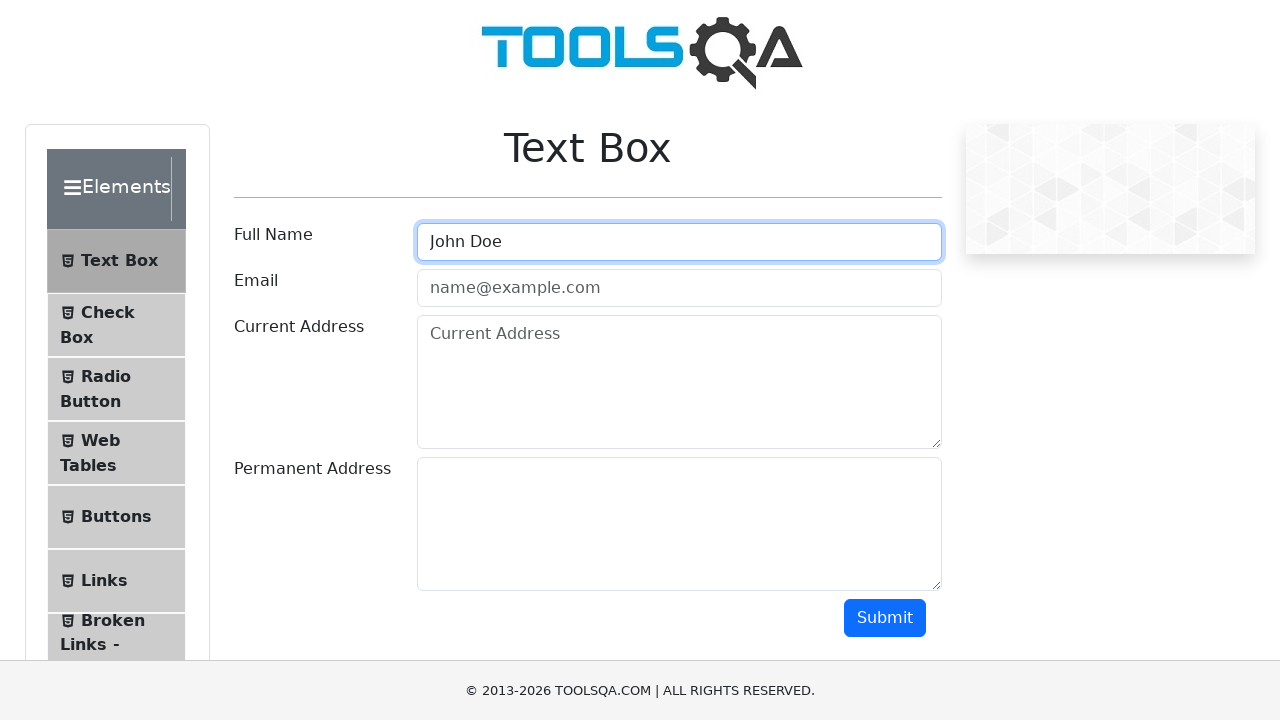

Entered 'johndoe@example.com' in the userEmail field on #userEmail
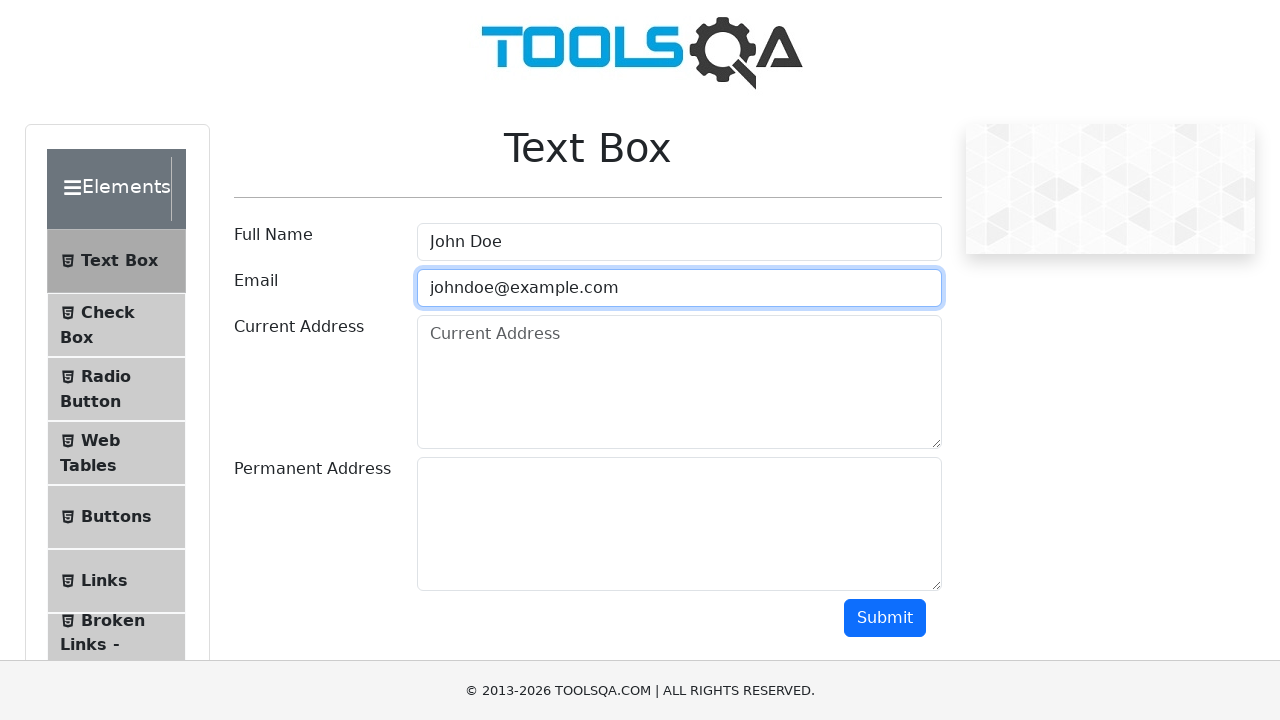

Entered '123 Main Street, City' in the currentAddress field on #currentAddress
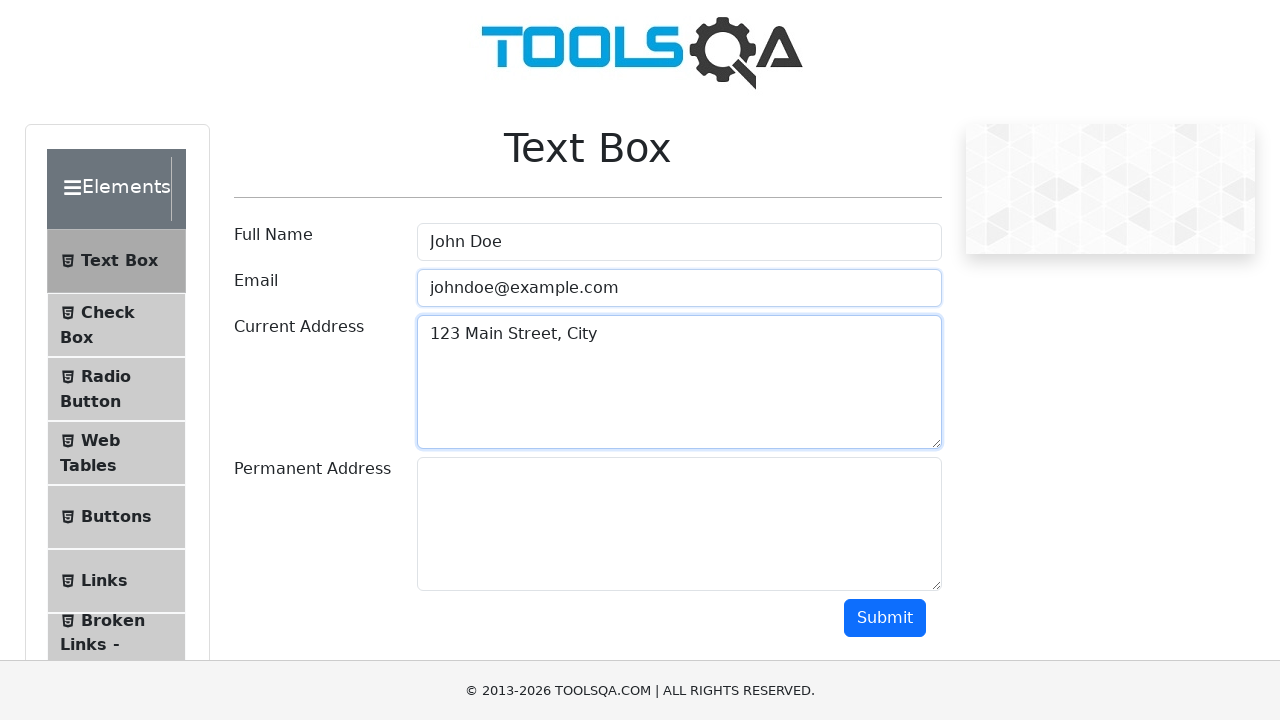

Entered '456 Oak Avenue, Town' in the permanentAddress field on #permanentAddress
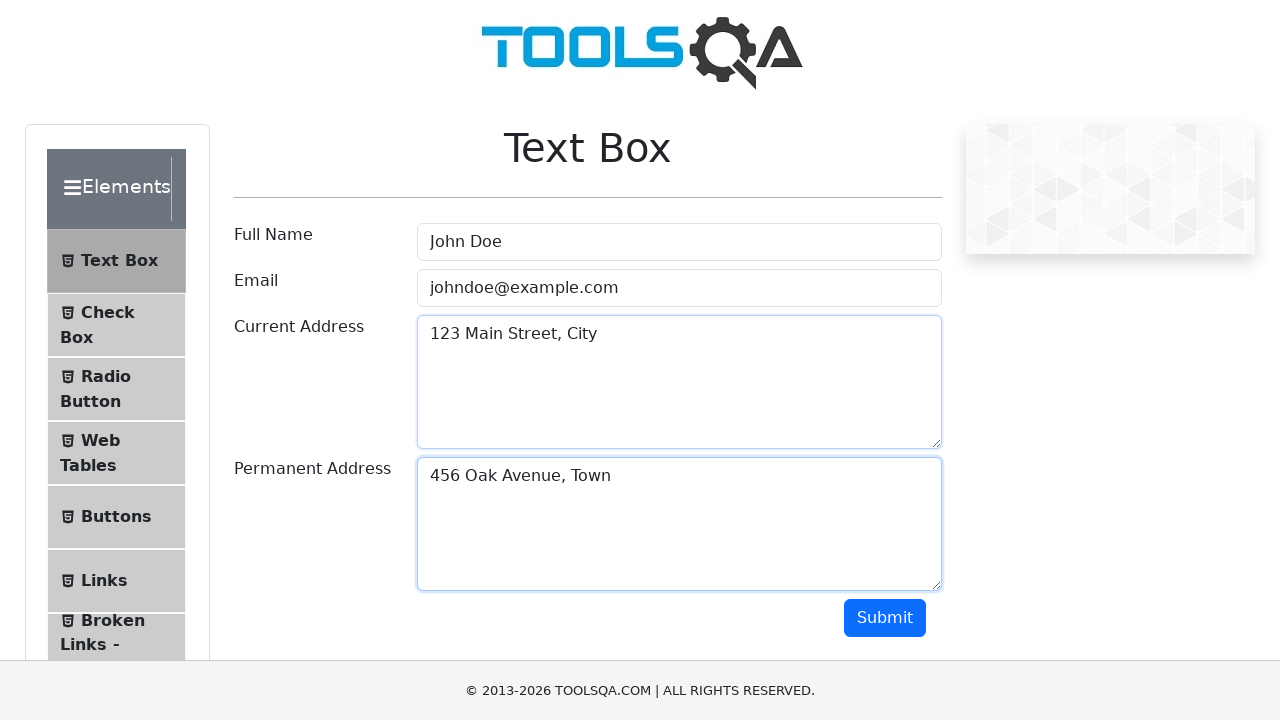

Clicked submit button to submit the form at (885, 618) on #submit
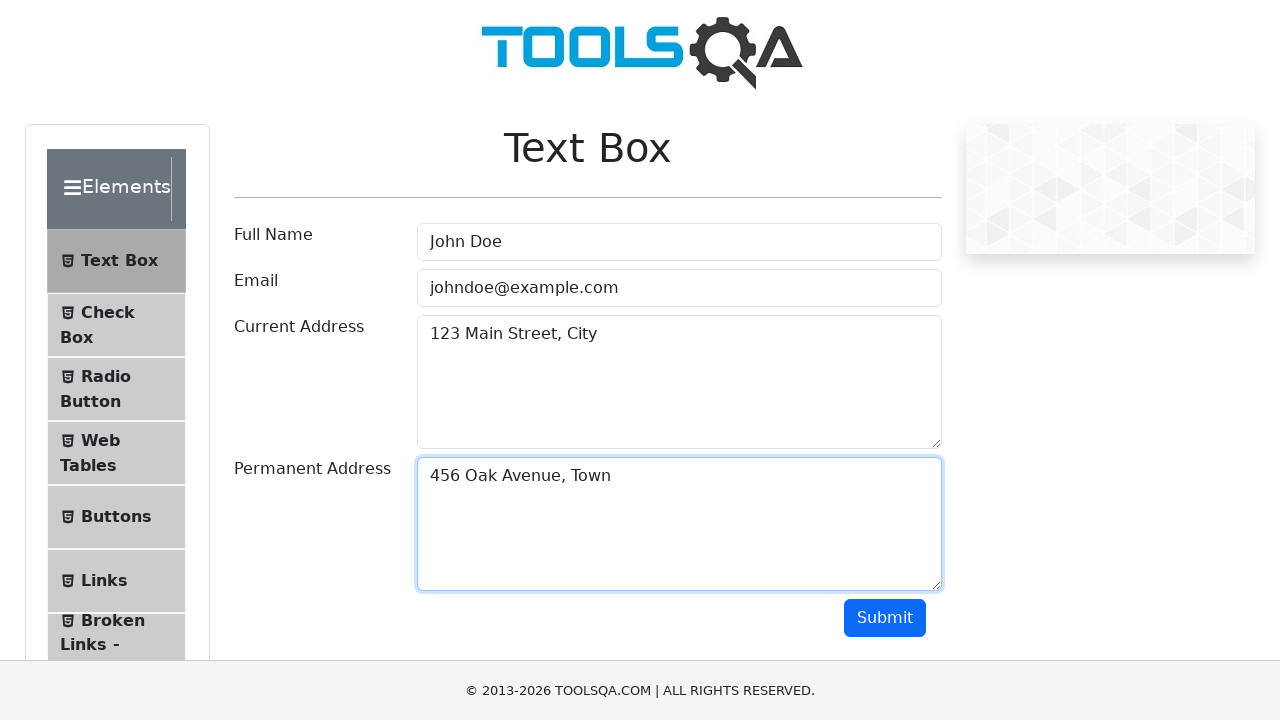

Verified that output is displayed after form submission
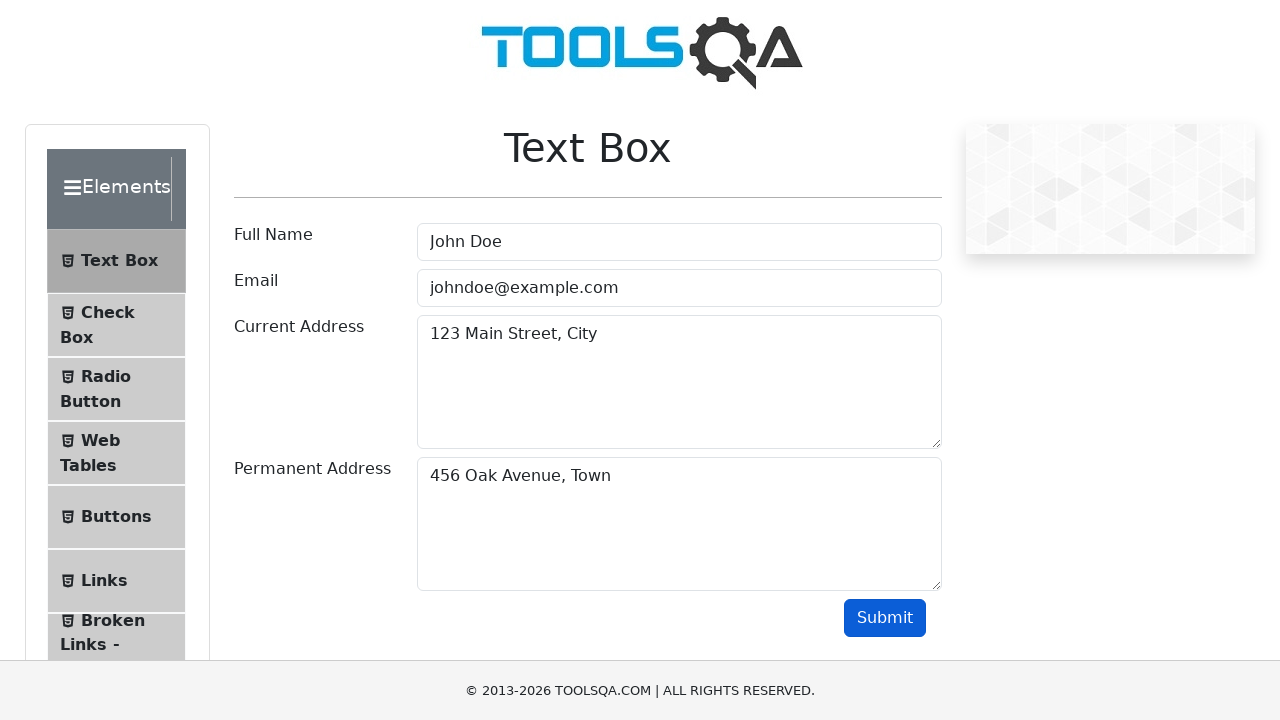

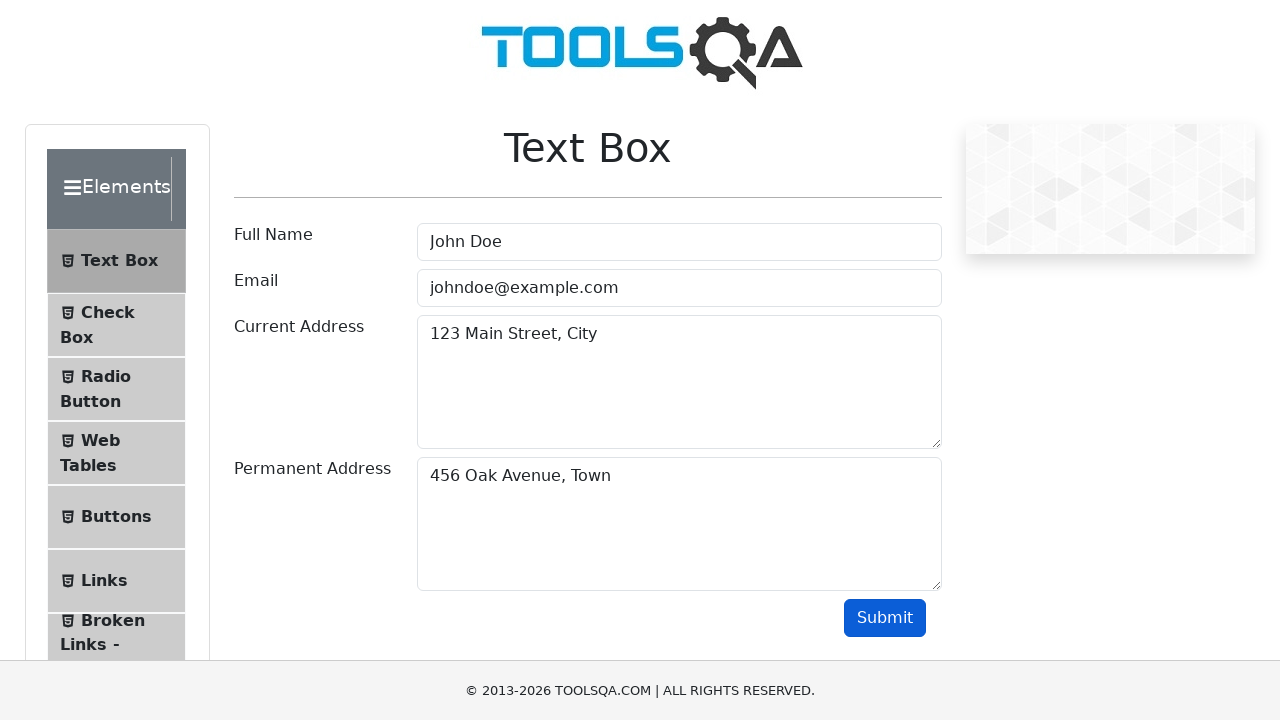